Navigates to leafground.com and clicks the Edit link to access the edit page, then verifies various element properties

Starting URL: http://www.leafground.com/

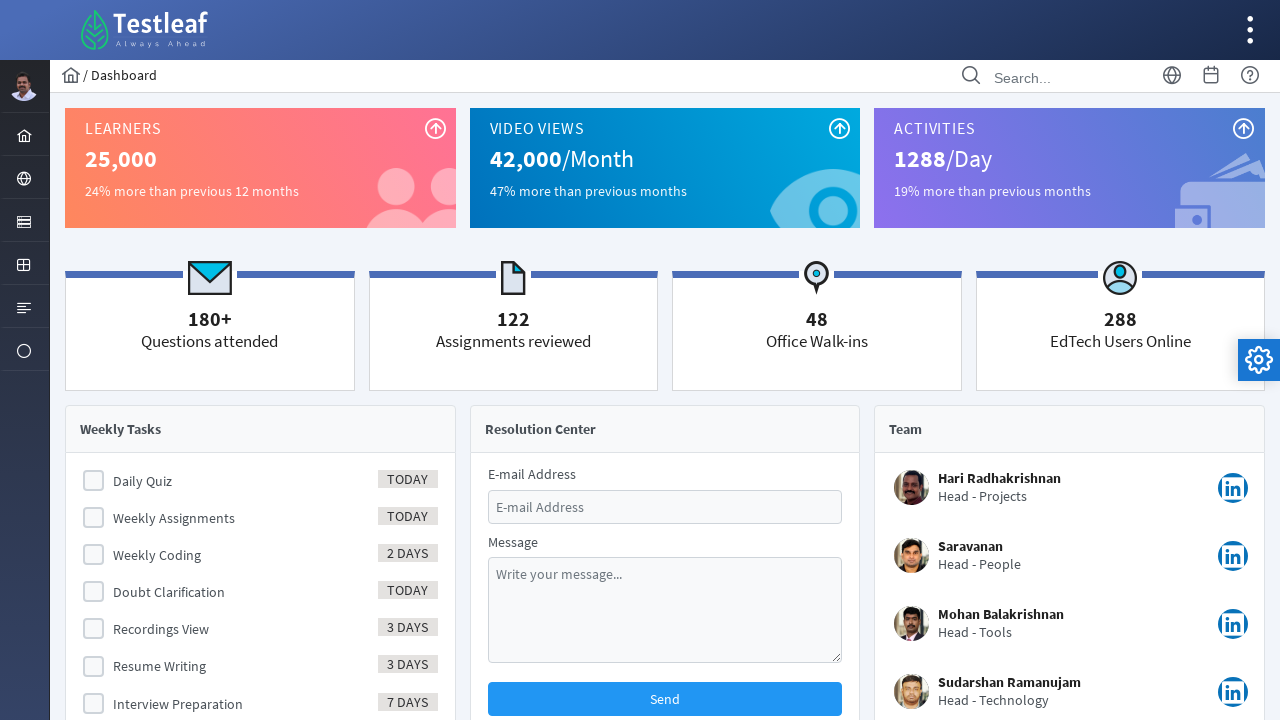

Clicked Edit link to navigate to the edit page at (968, 530) on text=Edit
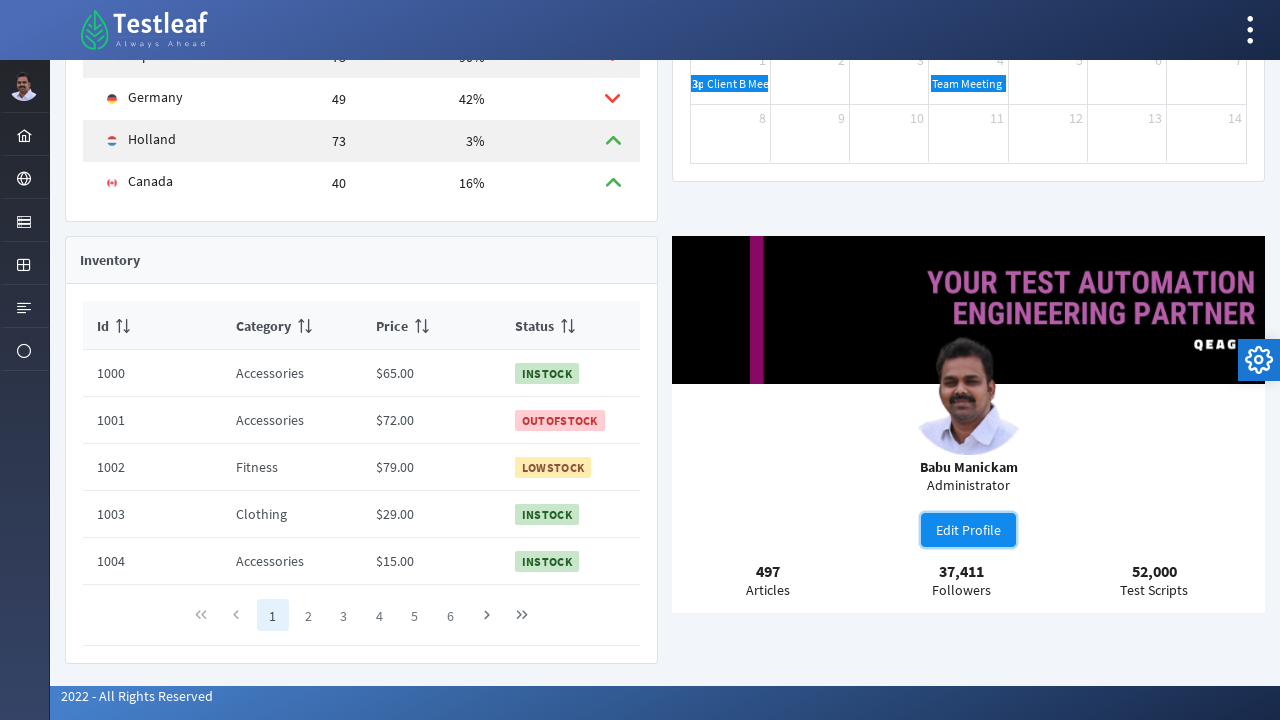

Edit page loaded with email field visible
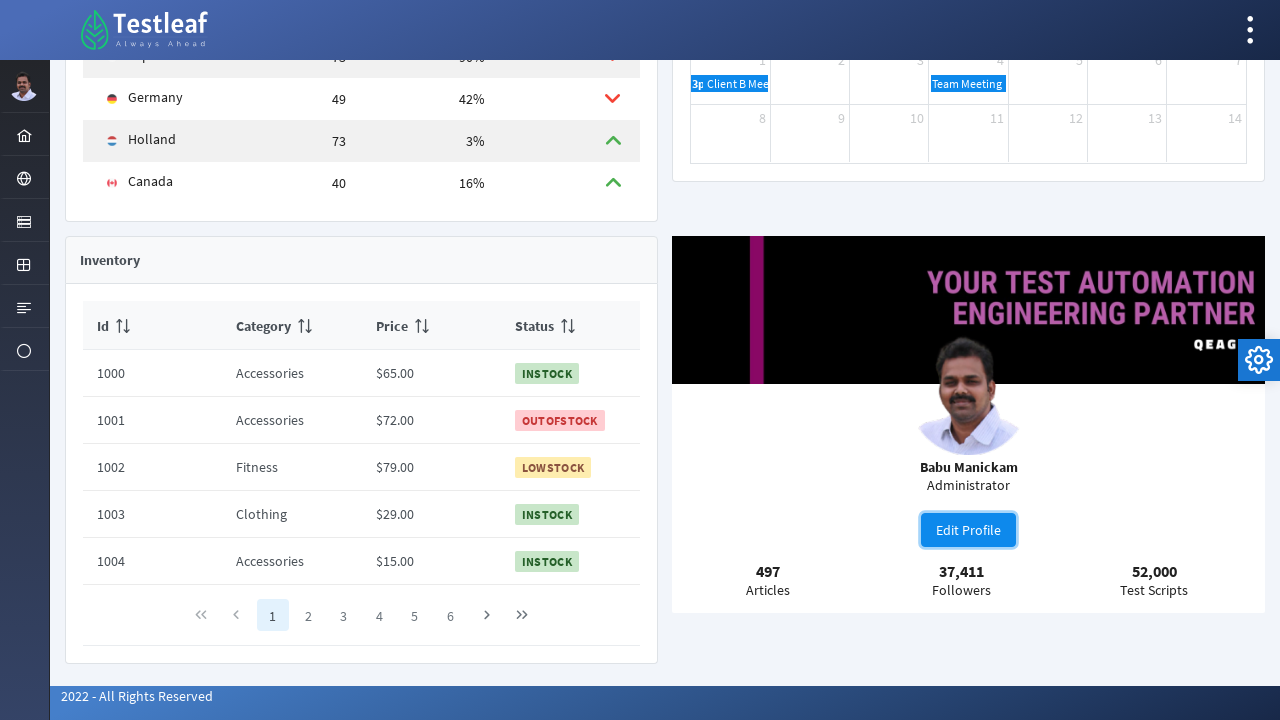

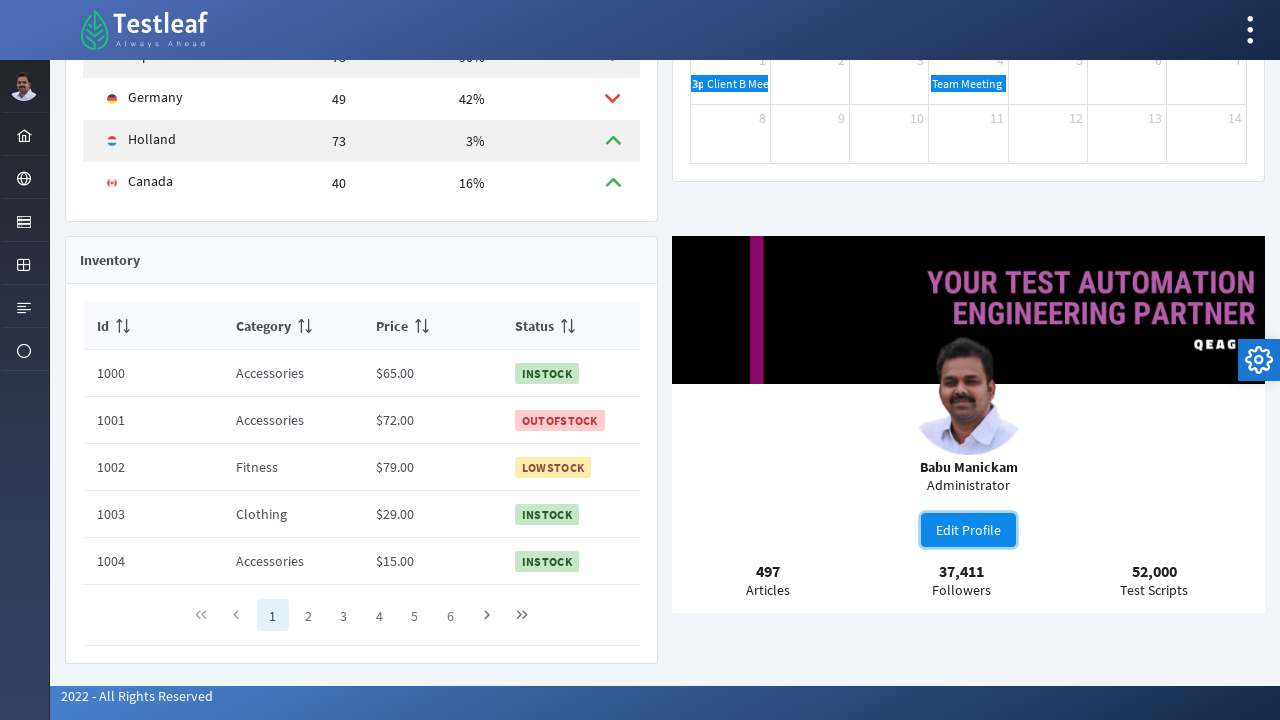